Searches for rental housing (임대) listings on the LH Korea housing portal by selecting the Seoul region from a dropdown and clicking the search button

Starting URL: https://apply.lh.or.kr/lhapply/apply/wt/wrtanc/selectWrtancList.do?mi=1026

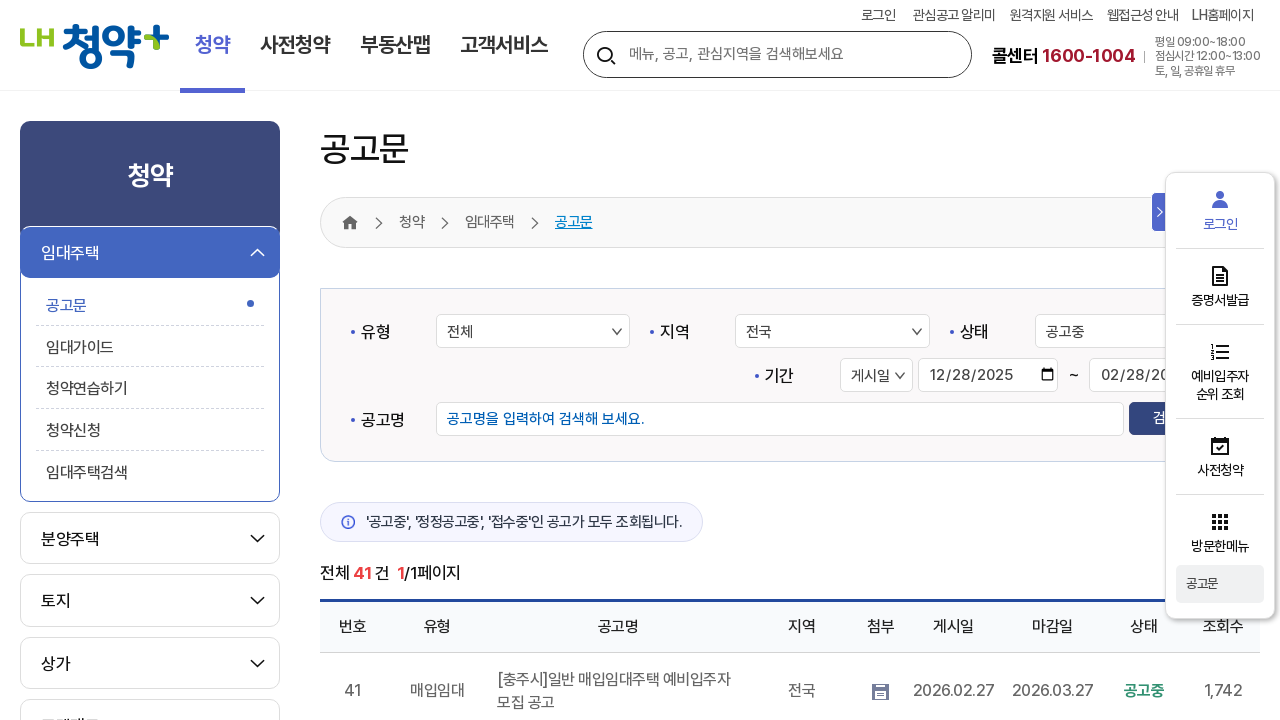

Selected Seoul region from the region dropdown on select[name='cnpCd']
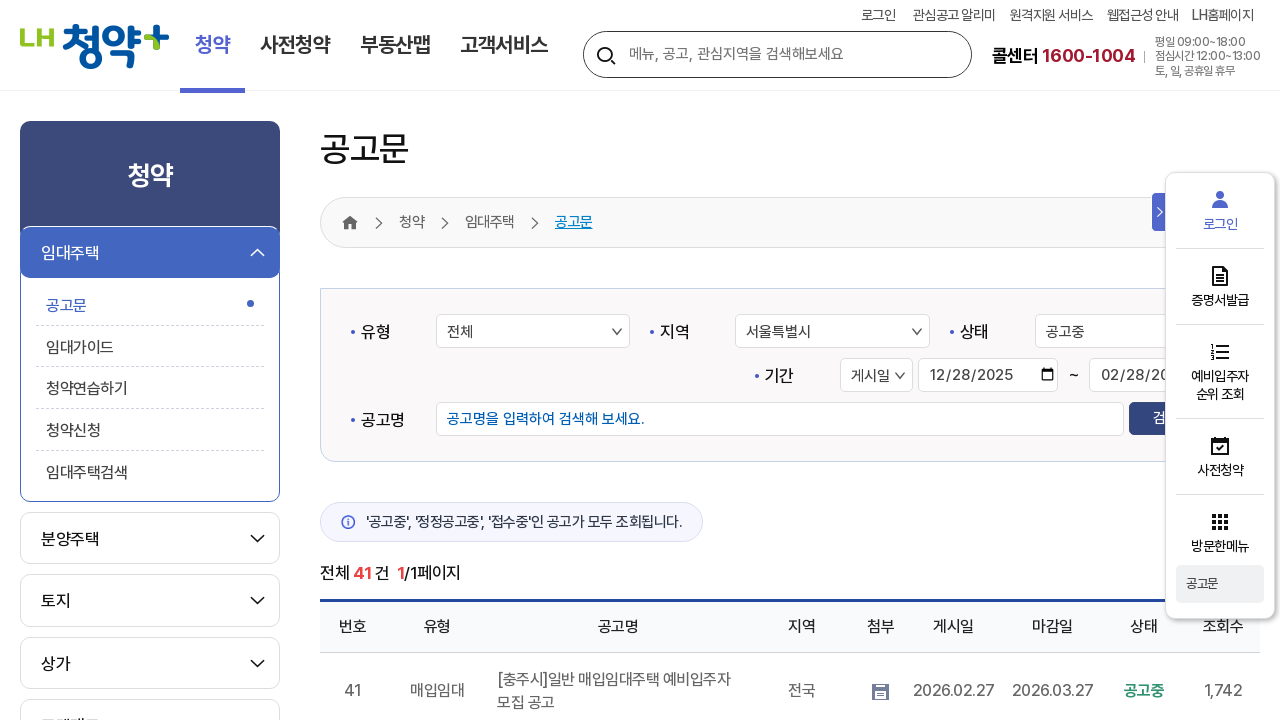

Clicked the search button to search for rental listings at (1179, 17) on #btnSah
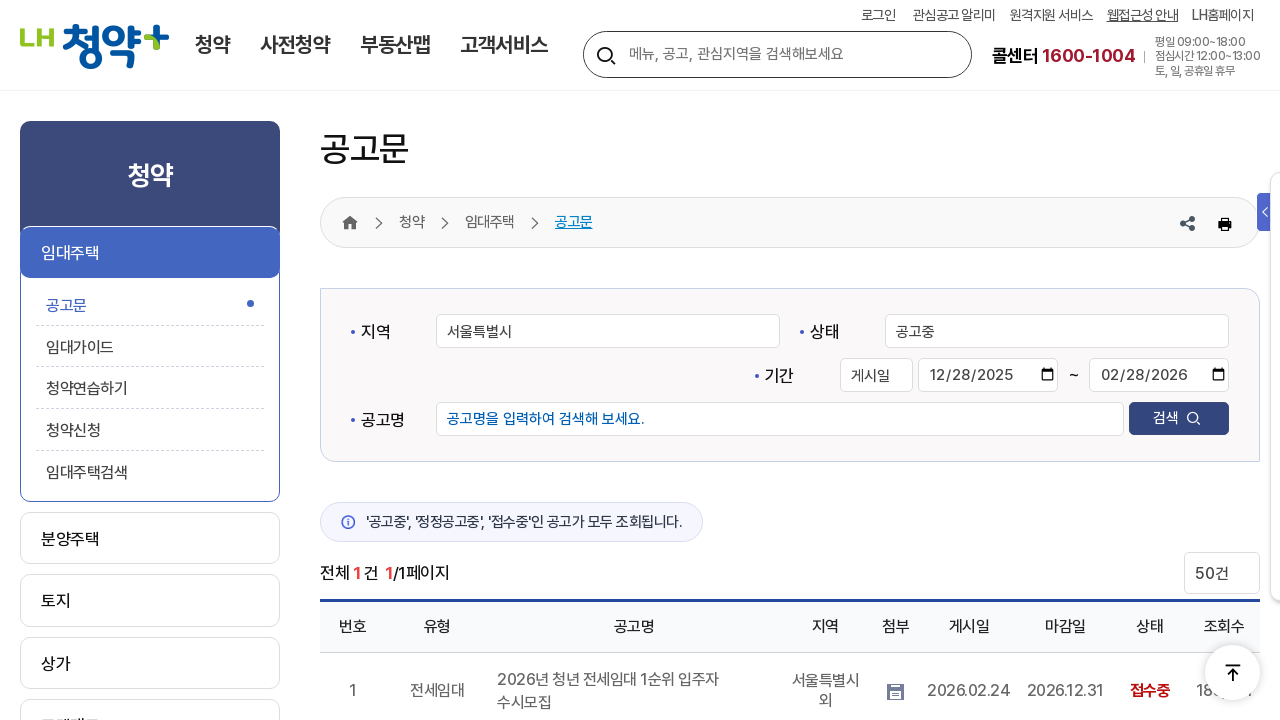

Rental search results table loaded successfully
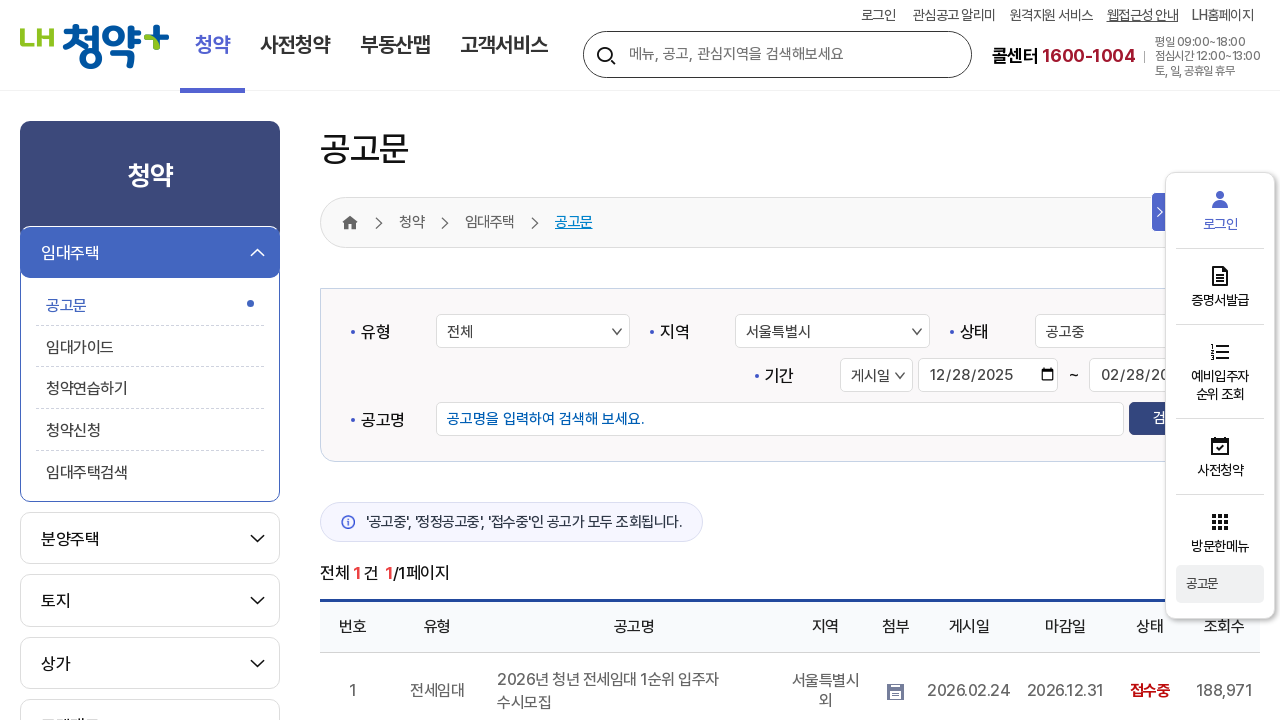

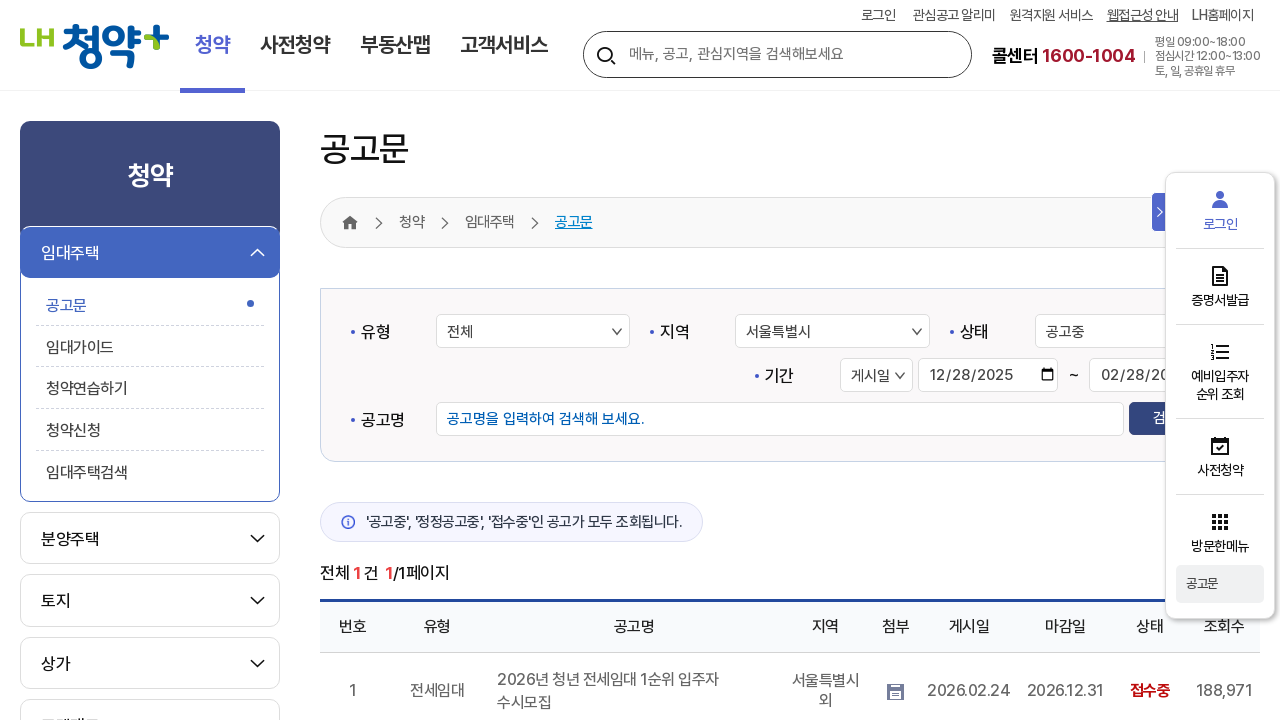